Tests the search functionality on an automation bookstore website by entering text in the search bar and verifying the clear icon appears

Starting URL: https://automationbookstore.dev/

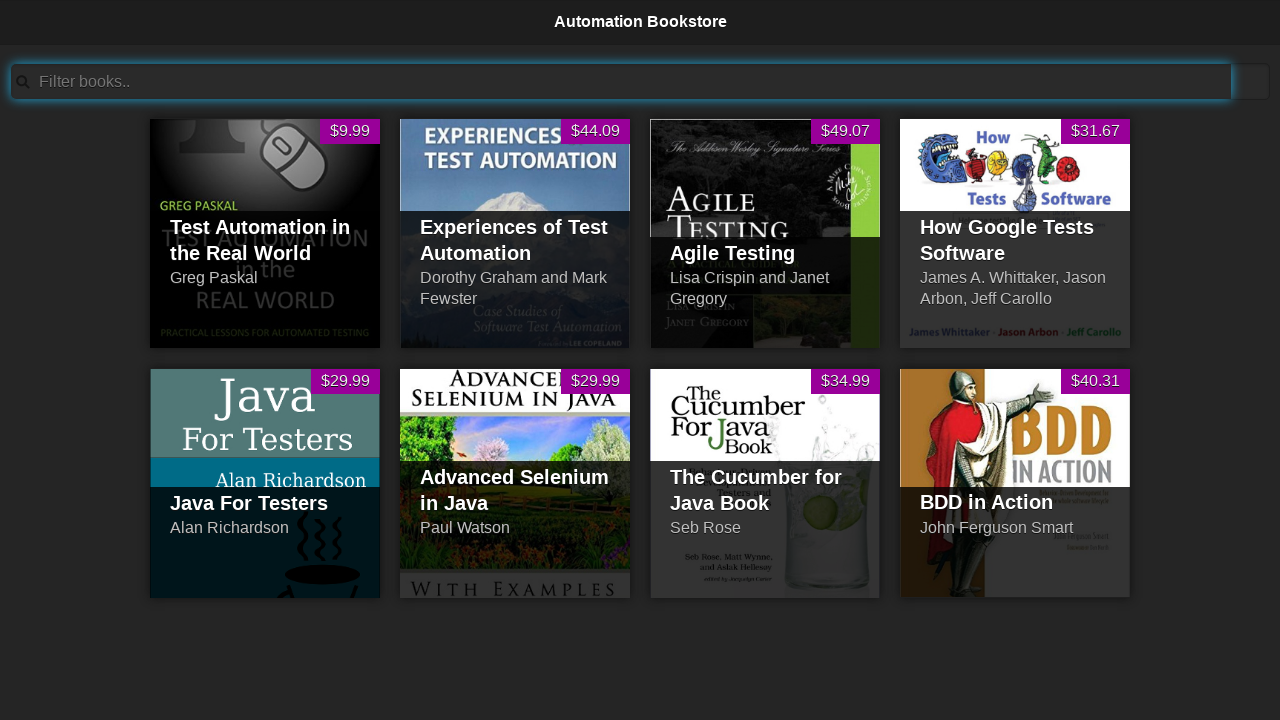

Entered 'abc' in the search bar on #searchBar
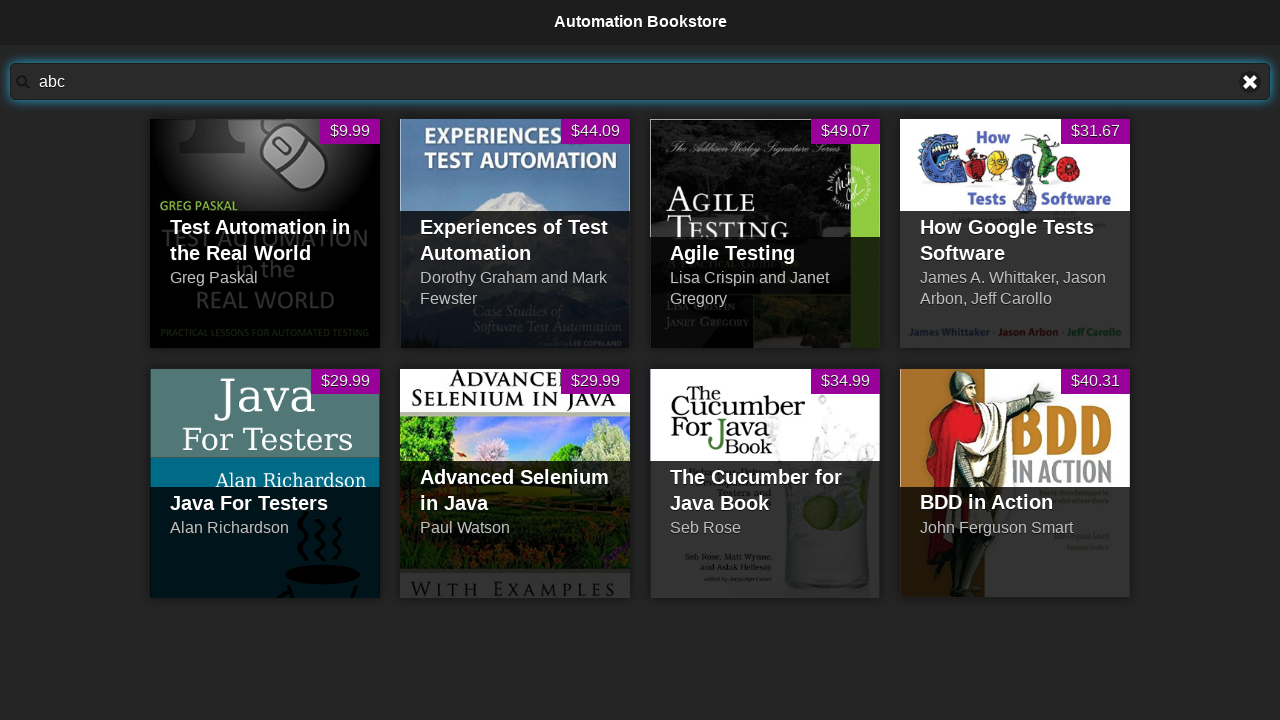

Clear icon appeared in search bar
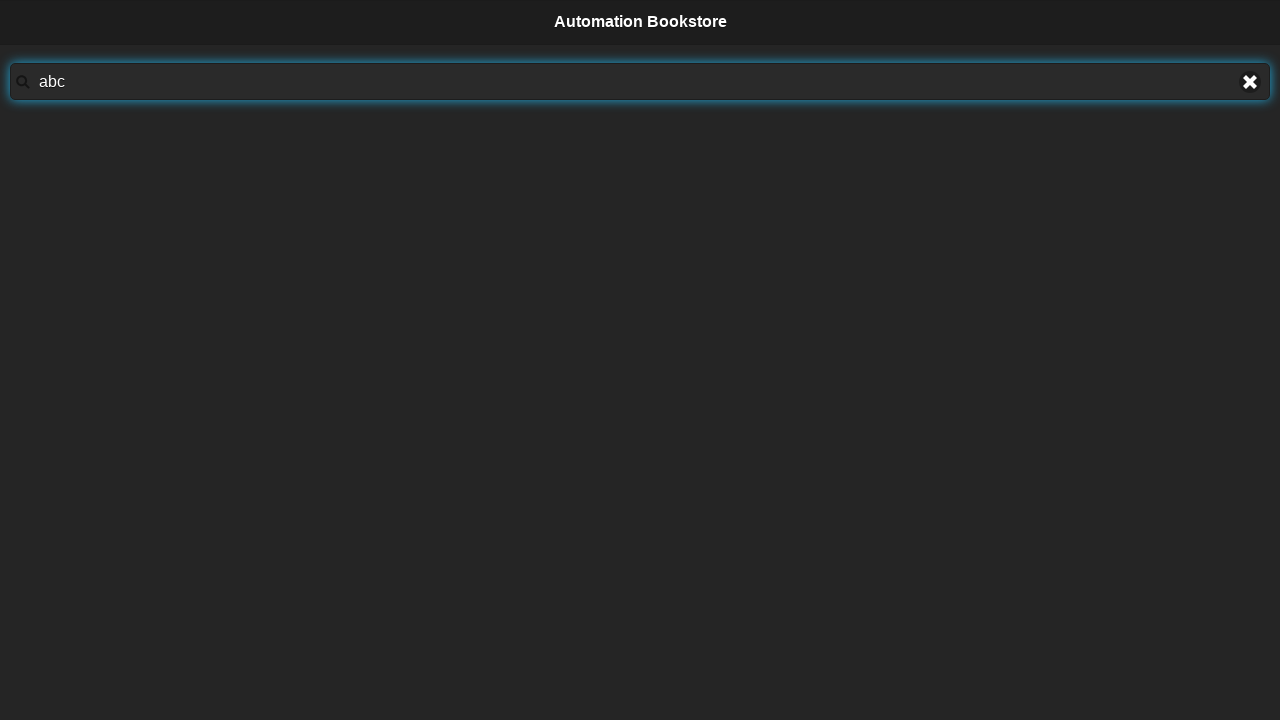

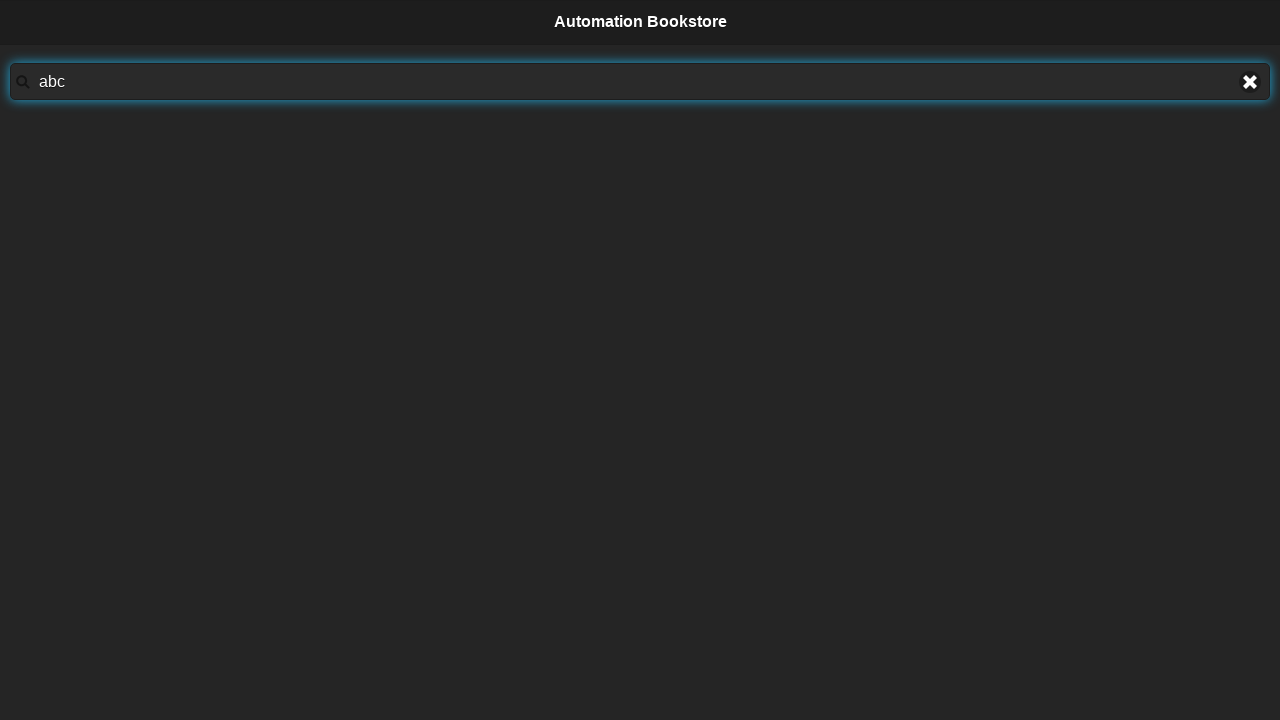